Tests that clicking the launch button opens the modal popup by checking for the 'show' class

Starting URL: https://www.qa-practice.com/elements/popup/modal

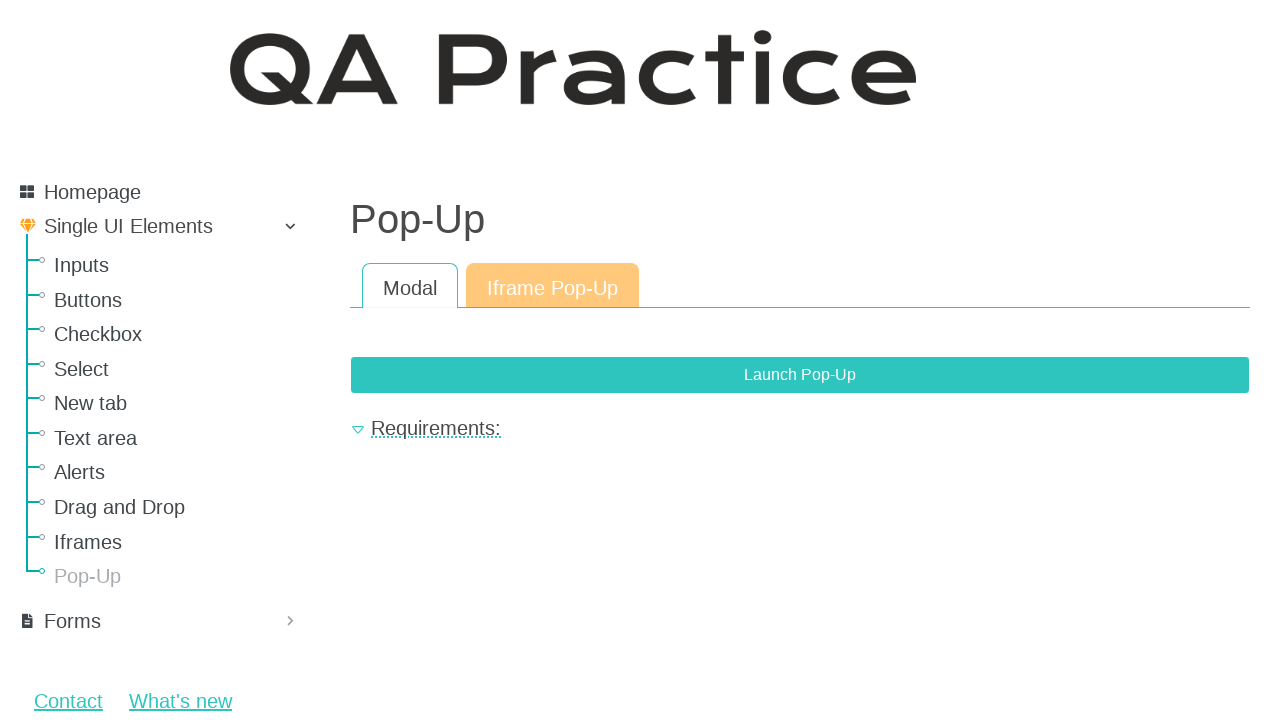

Clicked the launch button to open modal popup at (800, 375) on button[data-bs-toggle='modal'], .btn-primary
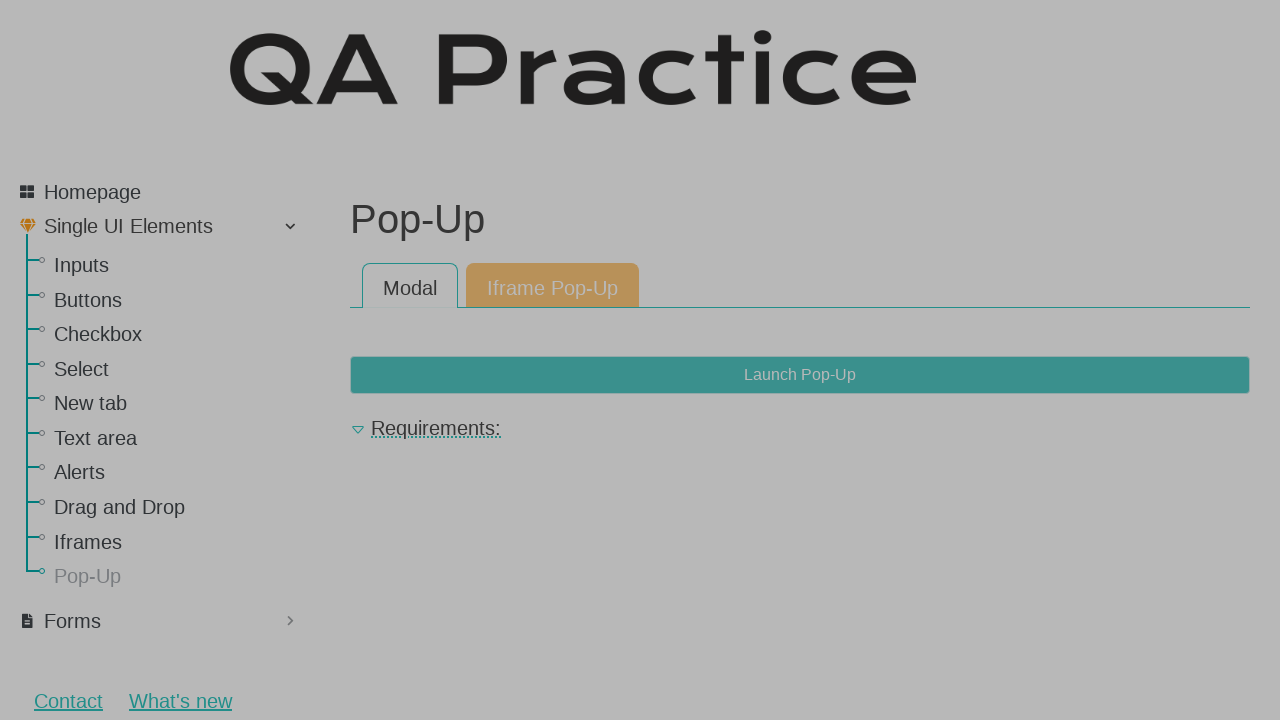

Verified modal popup has 'show' class and is visible
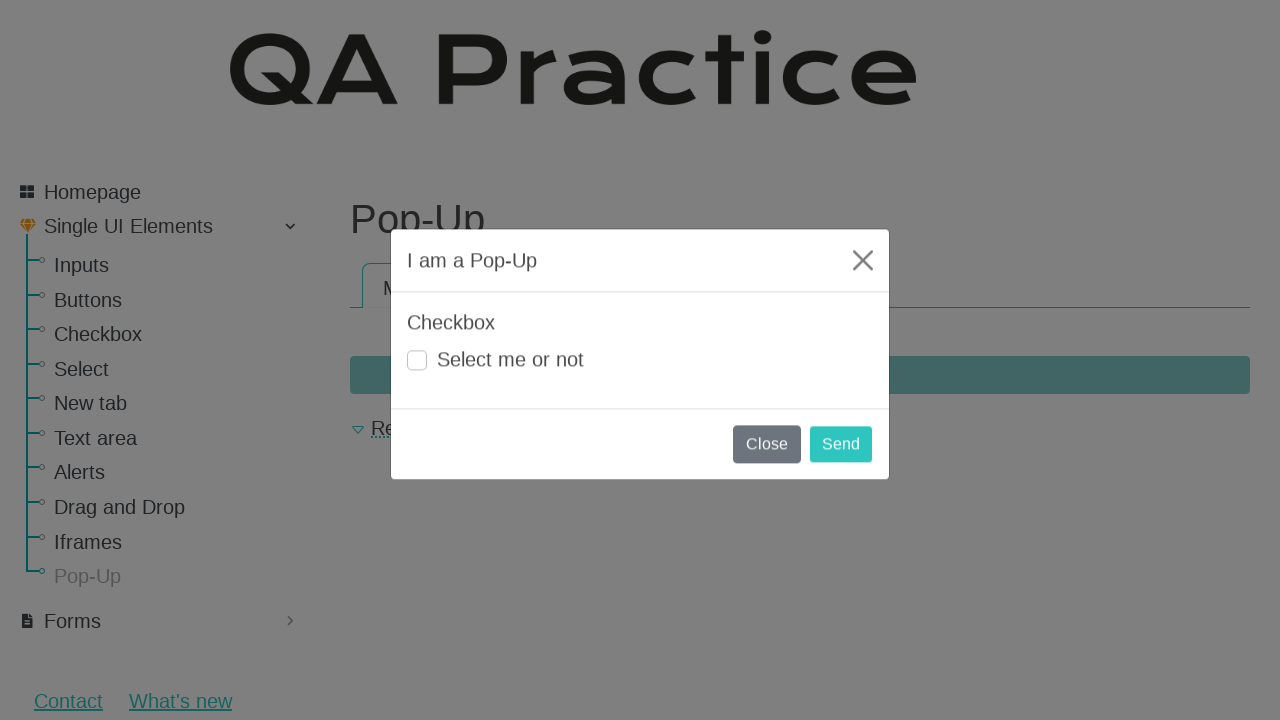

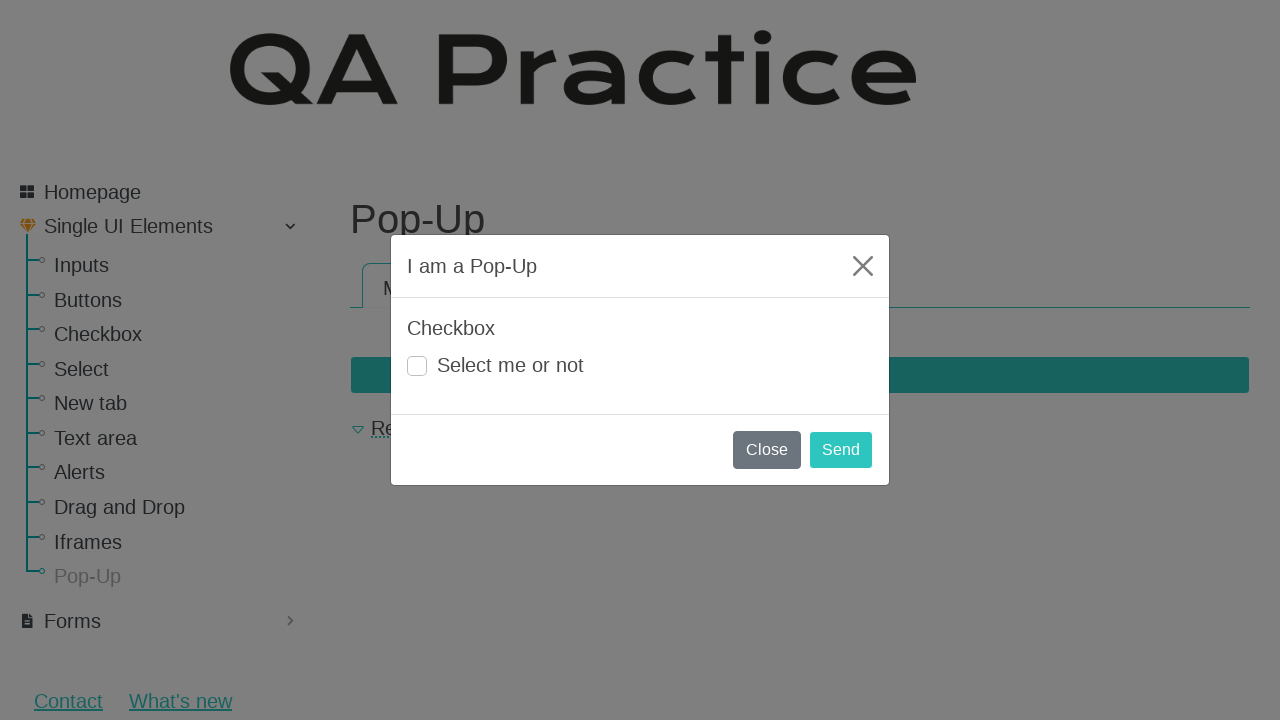